Tests country selection dropdown on Rode's dealer locator page by selecting Vietnam and verifying the dropdown updates correctly

Starting URL: https://rode.com/en/support/where-to-buy

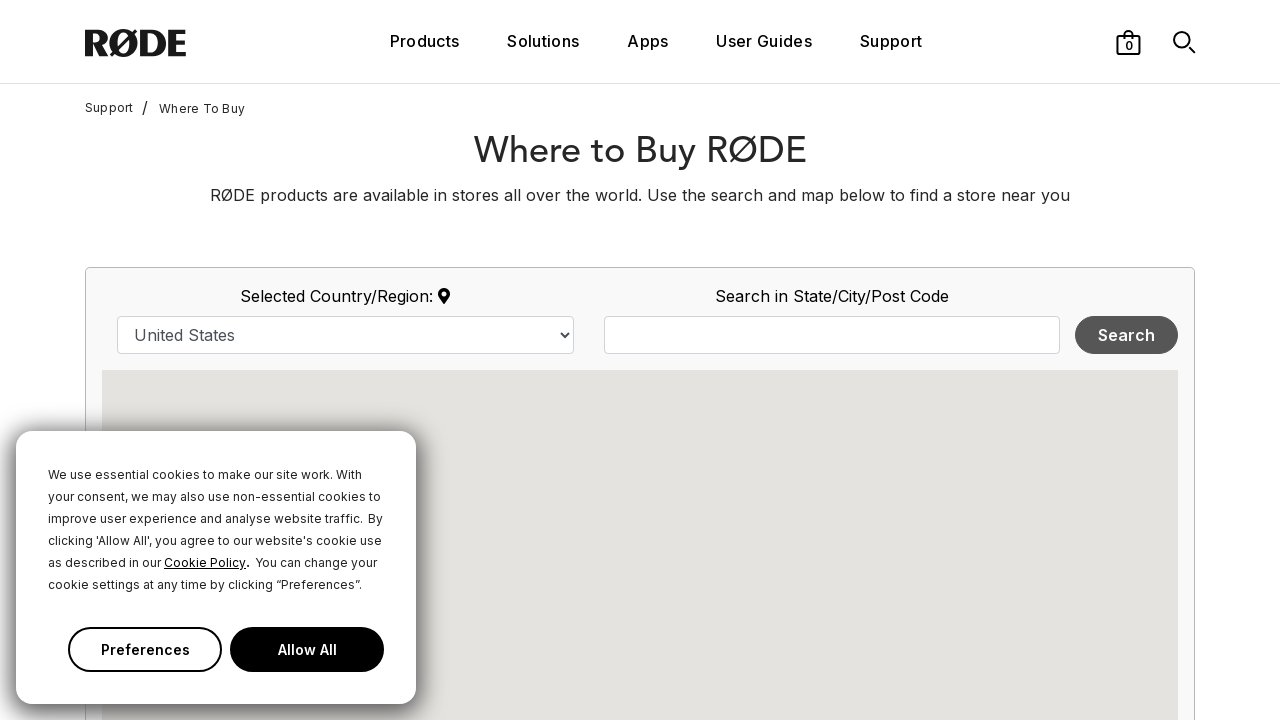

Navigated to Rode dealer locator page
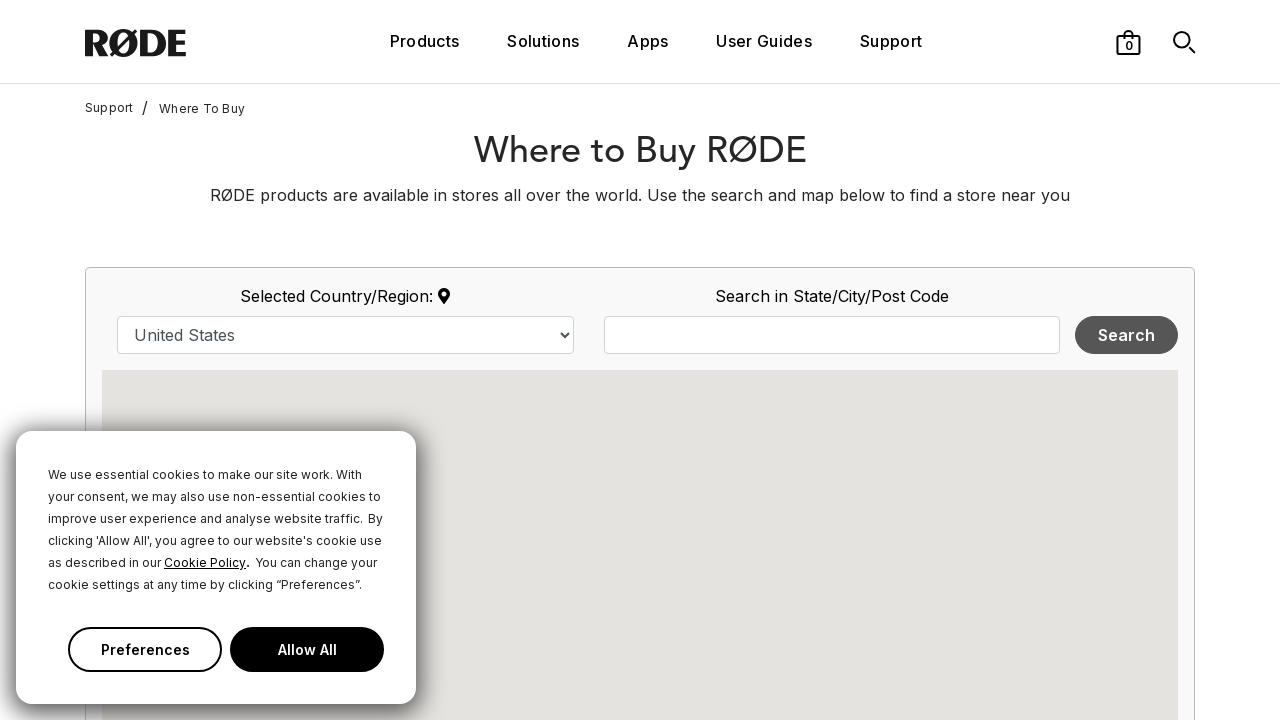

Selected Vietnam from country dropdown on #country
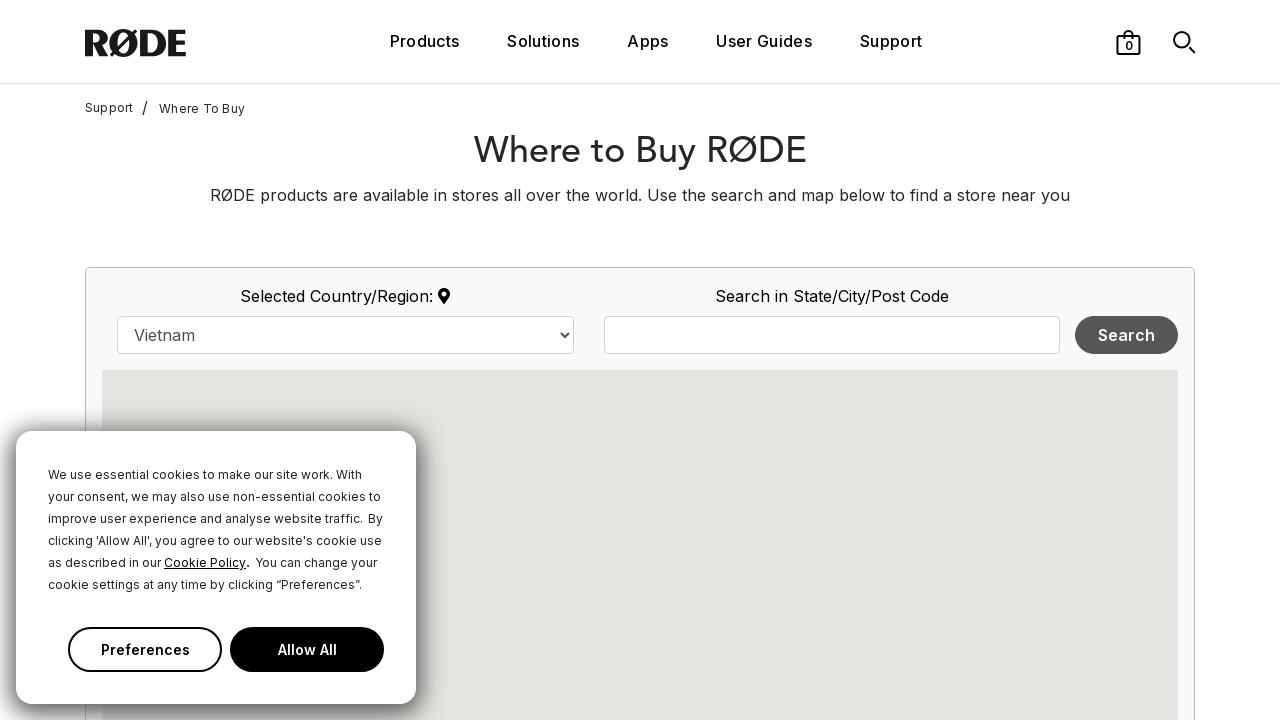

Dealer results loaded and dropdown updated correctly
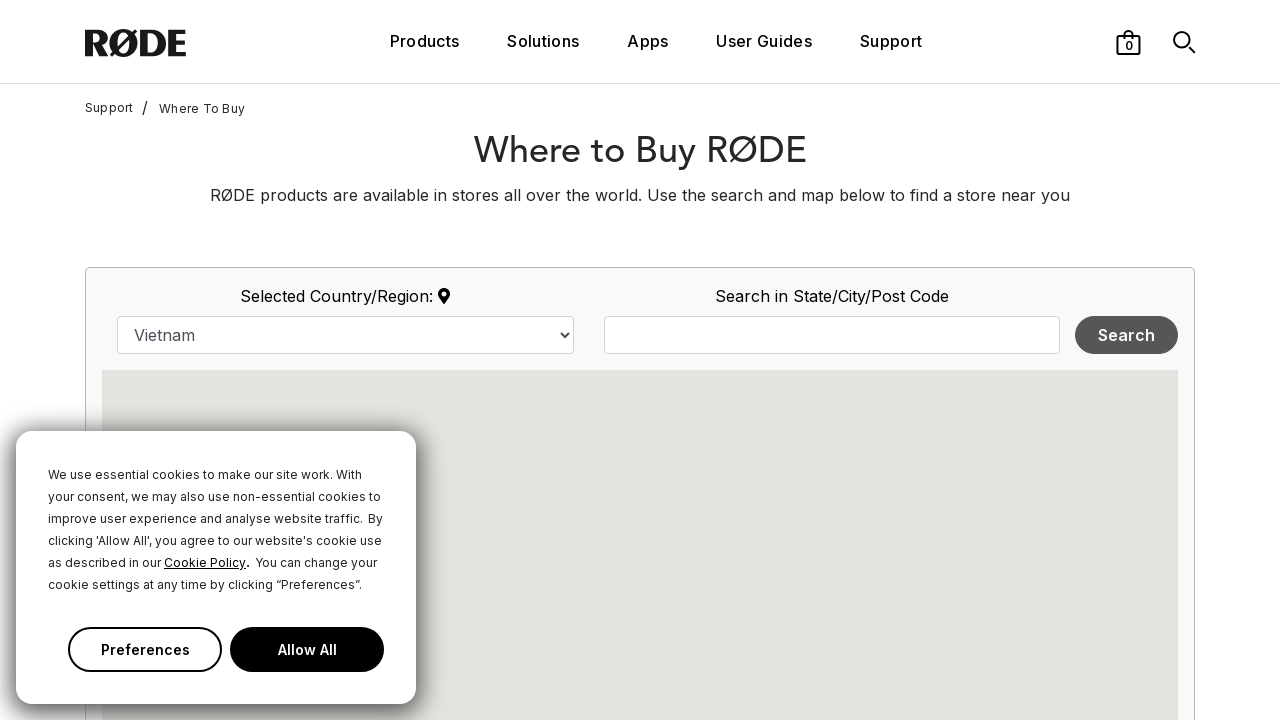

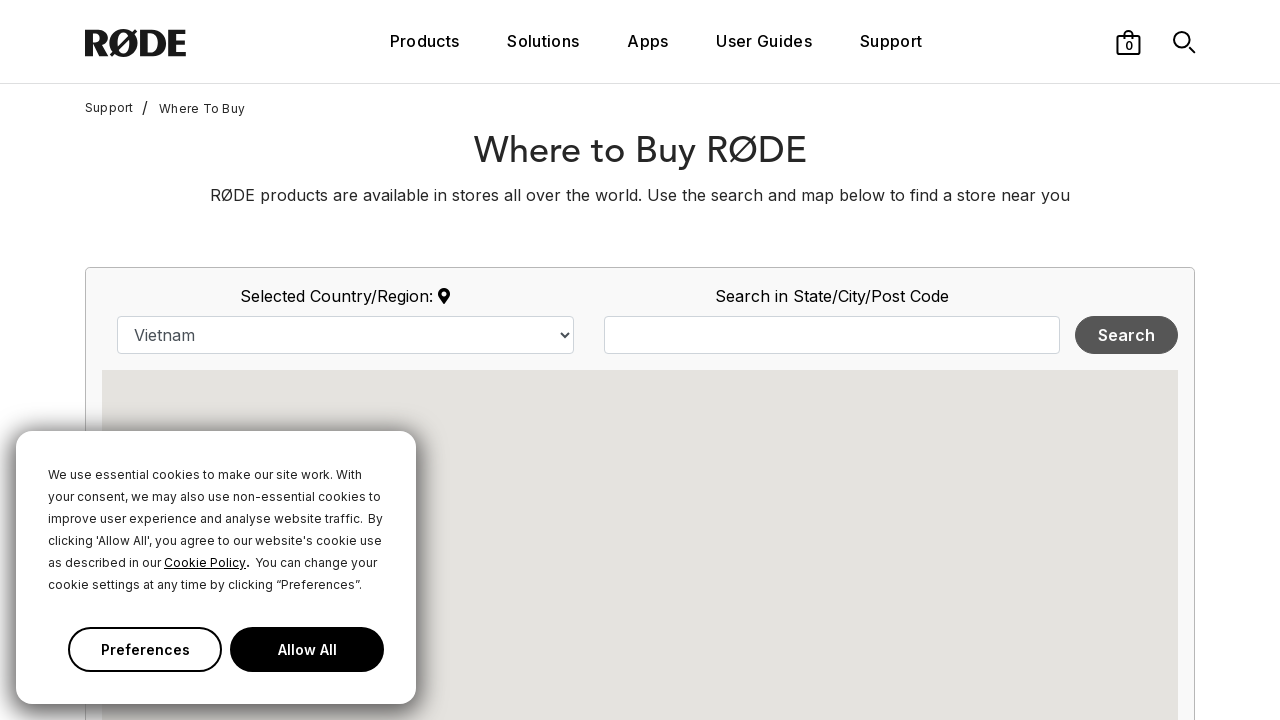